Navigates to the Rahul Shetty Academy Automation Practice page. The script appears incomplete as it's named SelectRadioButton but only performs navigation.

Starting URL: https://www.rahulshettyacademy.com/AutomationPractice/

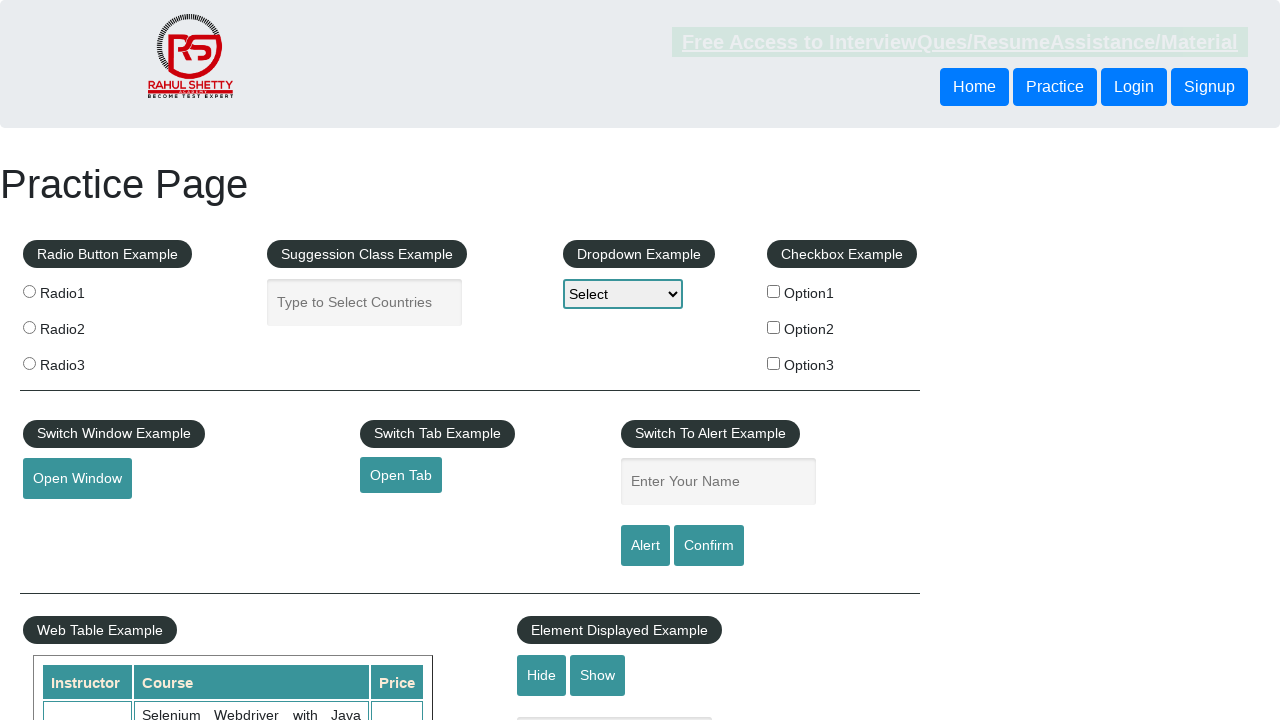

Waited for page to reach domcontentloaded state on Rahul Shetty Academy Automation Practice page
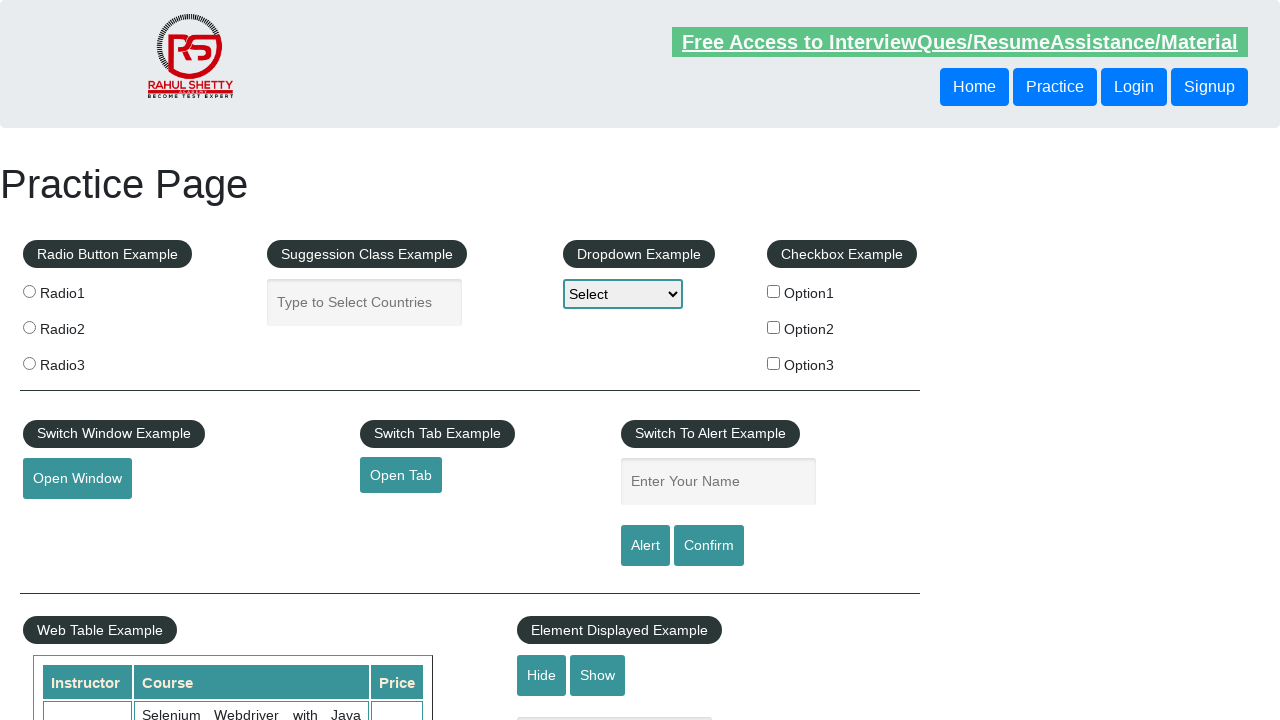

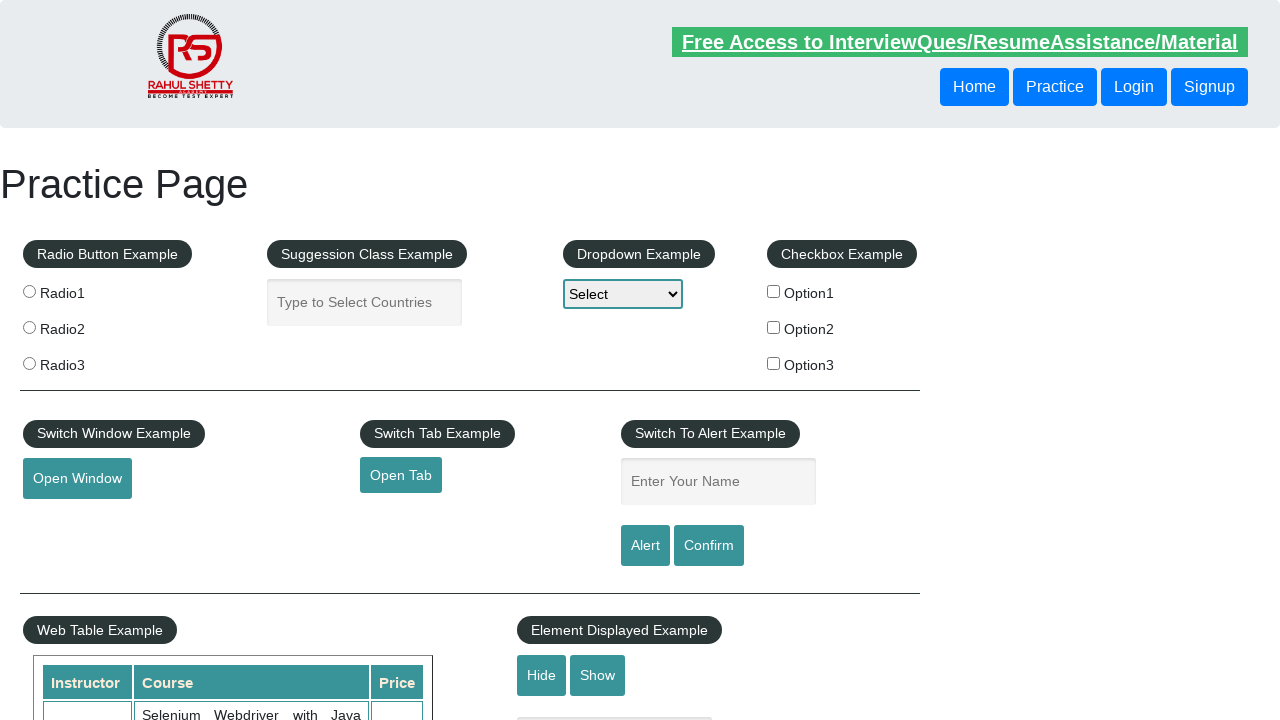